Tests navigation through a dog-walking site by opening the menu, selecting a dog option, filling out a contact form with details about the selected dog, and submitting the form.

Starting URL: https://qa-tipalti-assignment.tipalti-pg.com/index.html

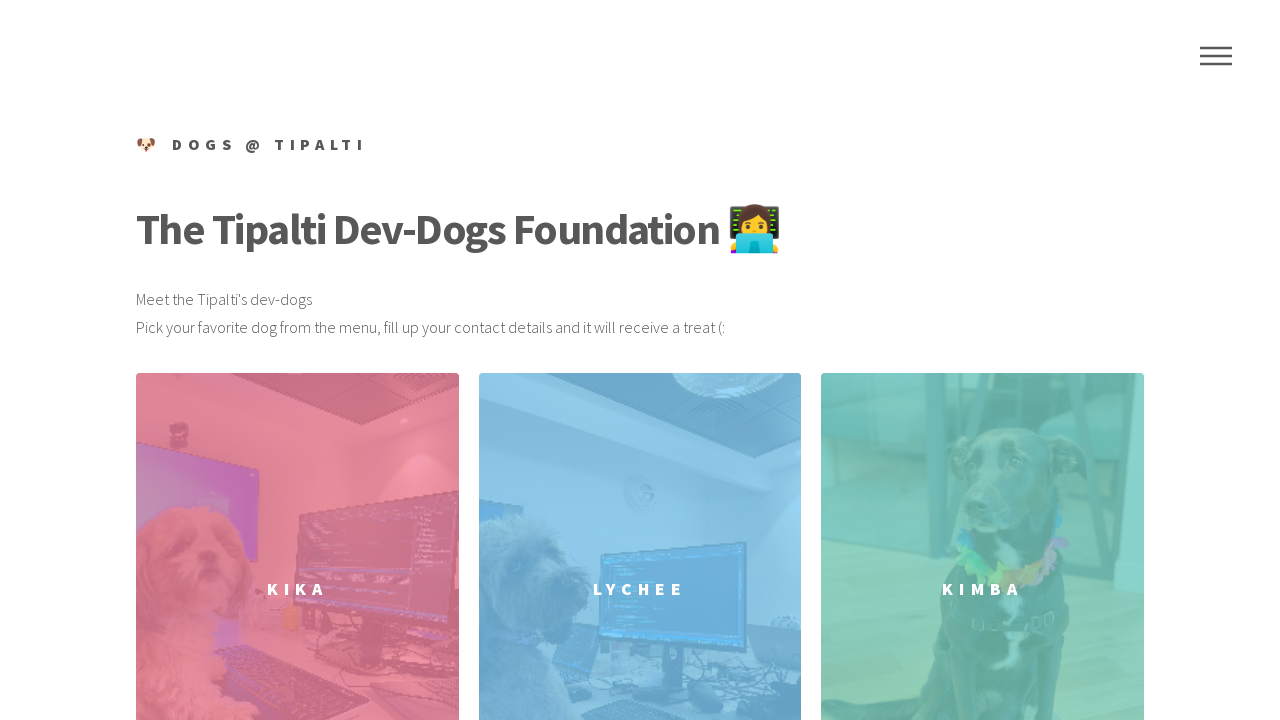

Clicked hamburger menu button to open navigation menu at (1216, 56) on a[href='#menu']
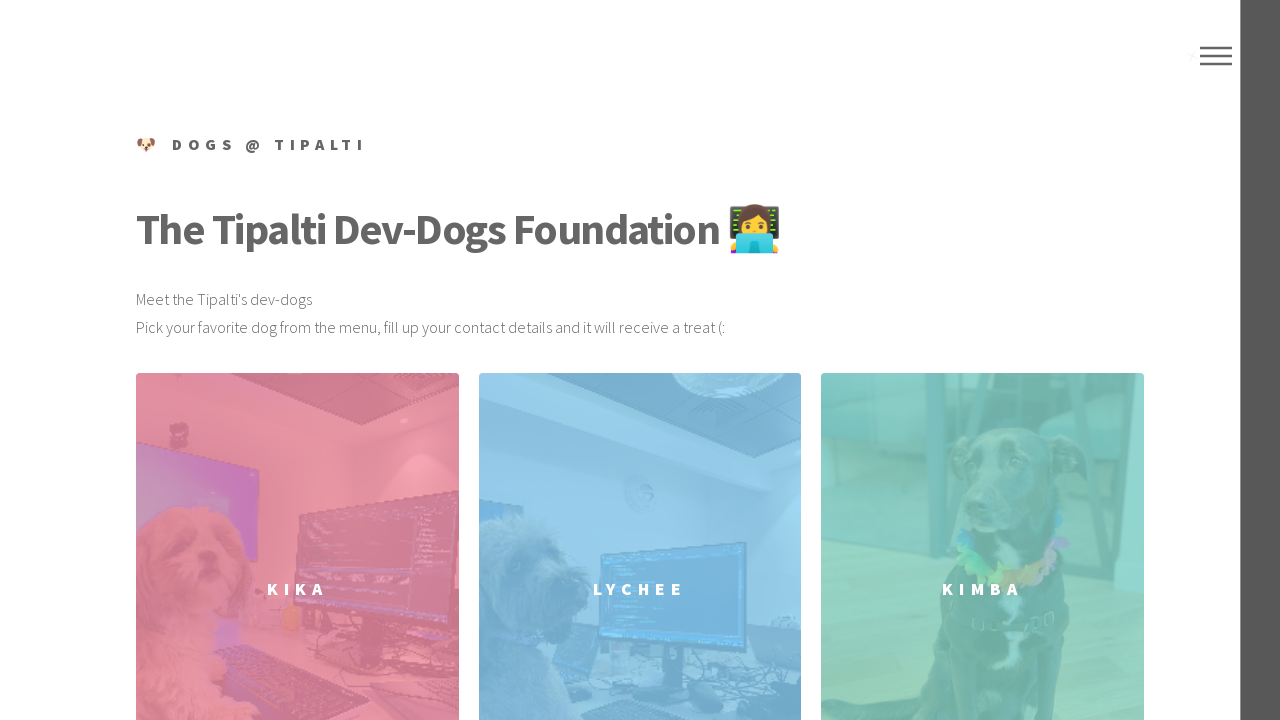

Menu navigation list became visible
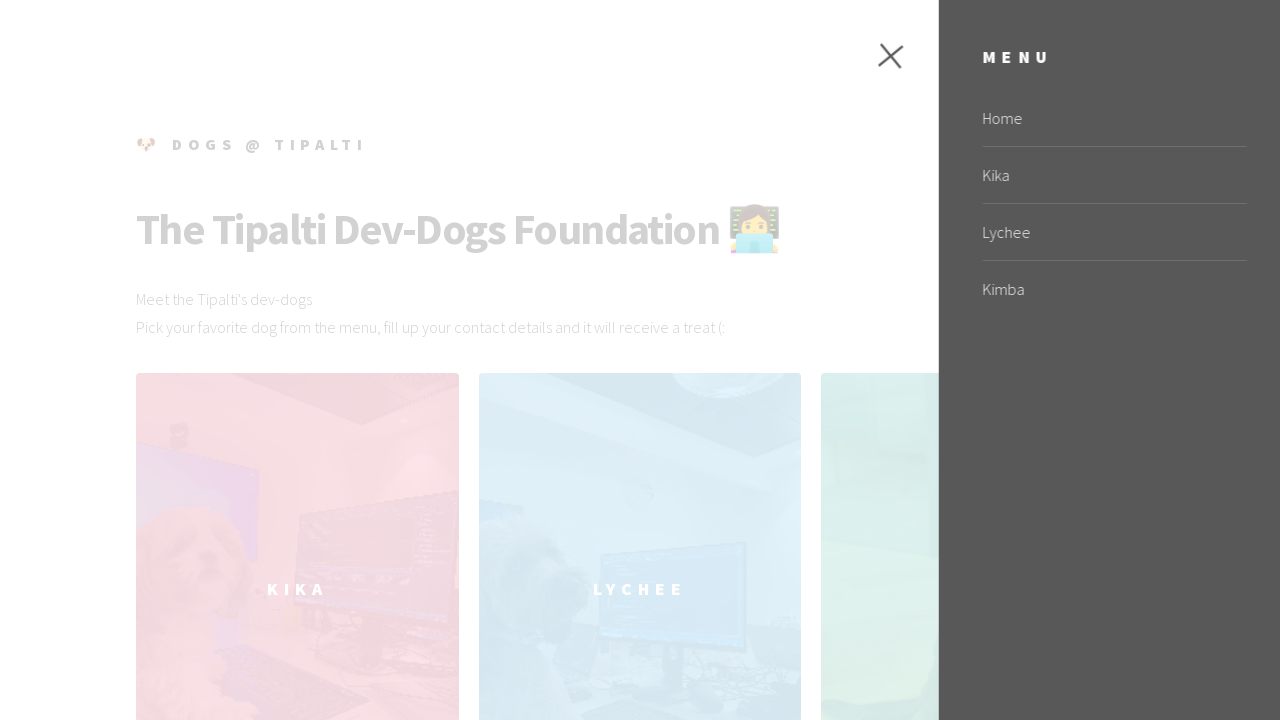

Selected 'Kika' from the dog menu options at (1104, 175) on xpath=//ul/li/a[text()='Kika']
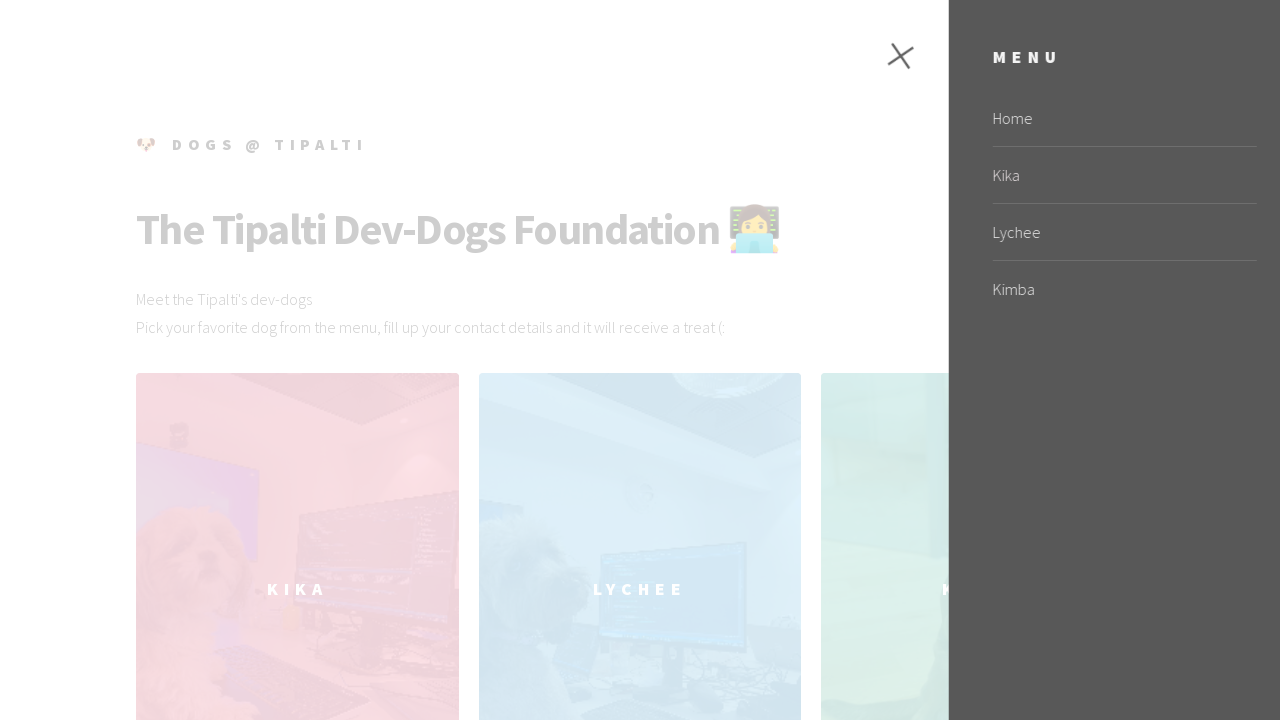

Scrolled name field into view
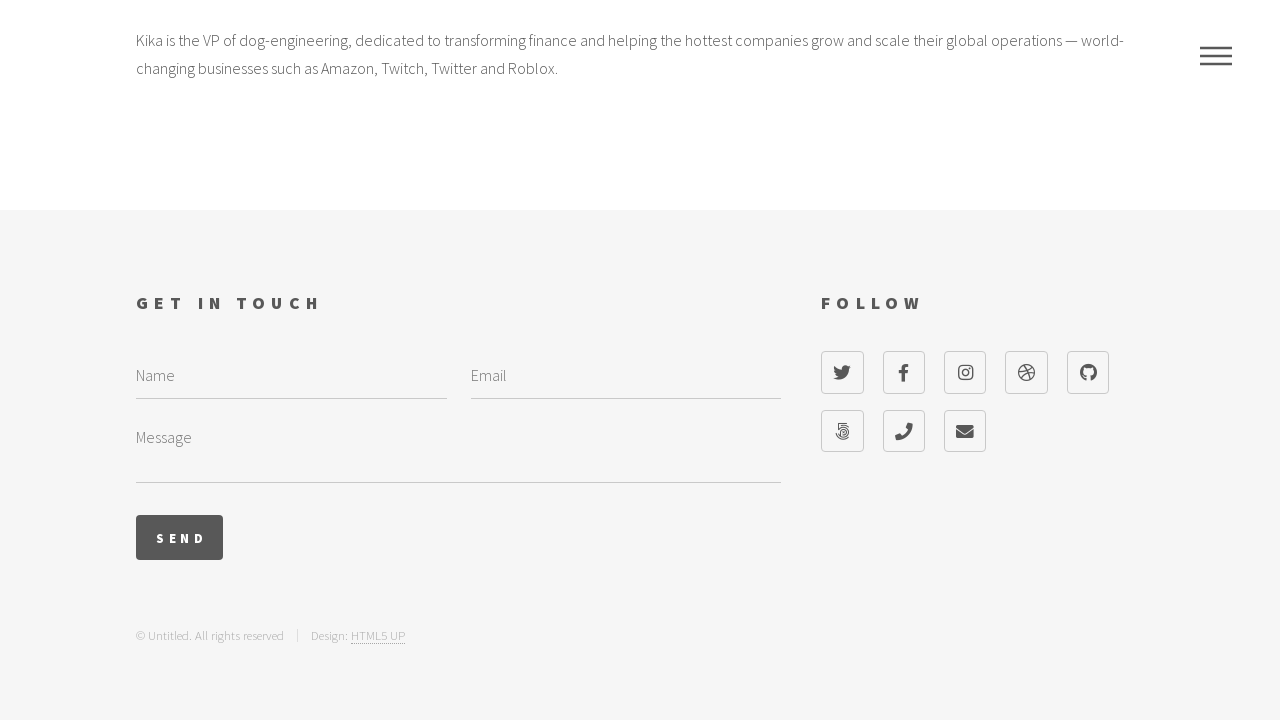

Clicked on name field at (291, 375) on input[name='name']
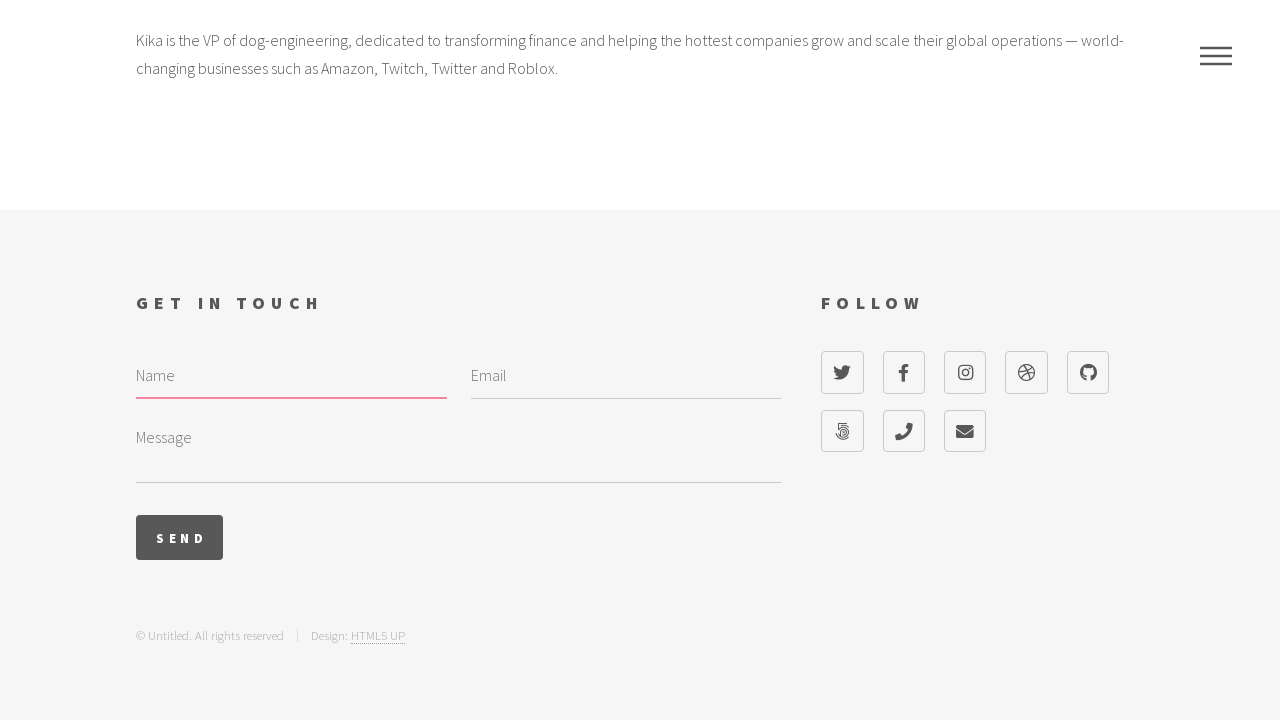

Filled name field with 'Netanel' on input[name='name']
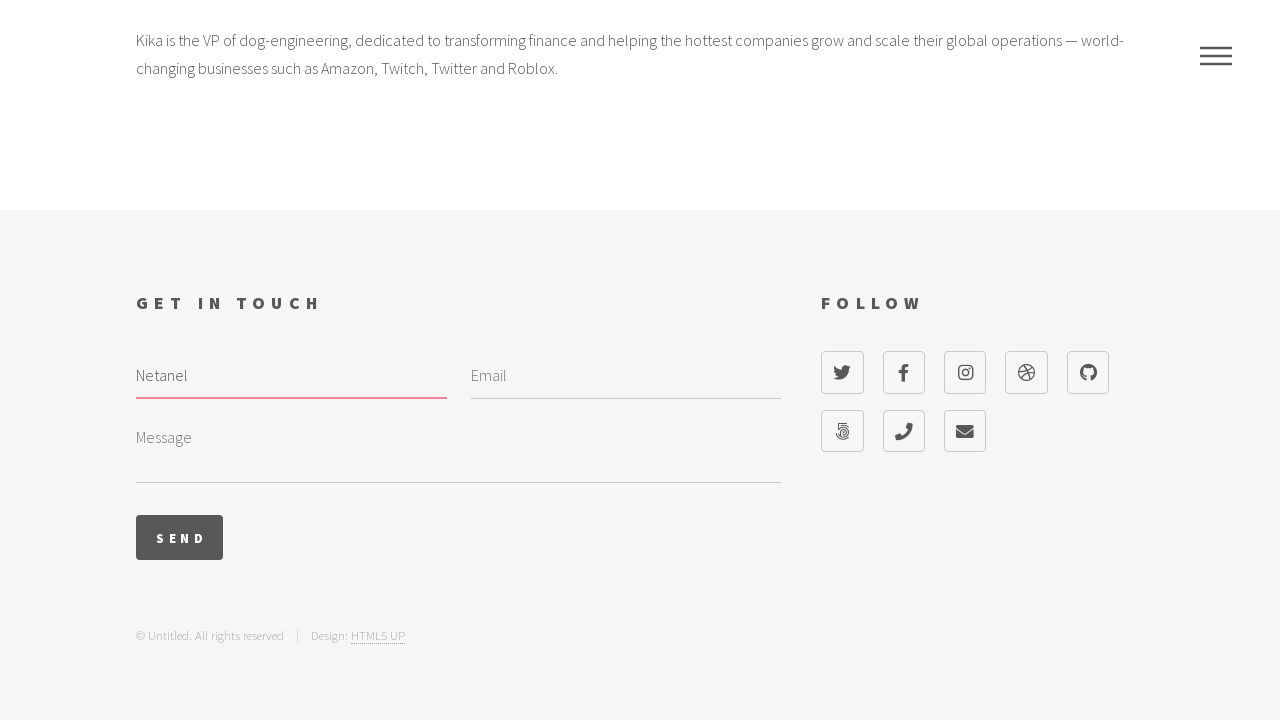

Scrolled email field into view
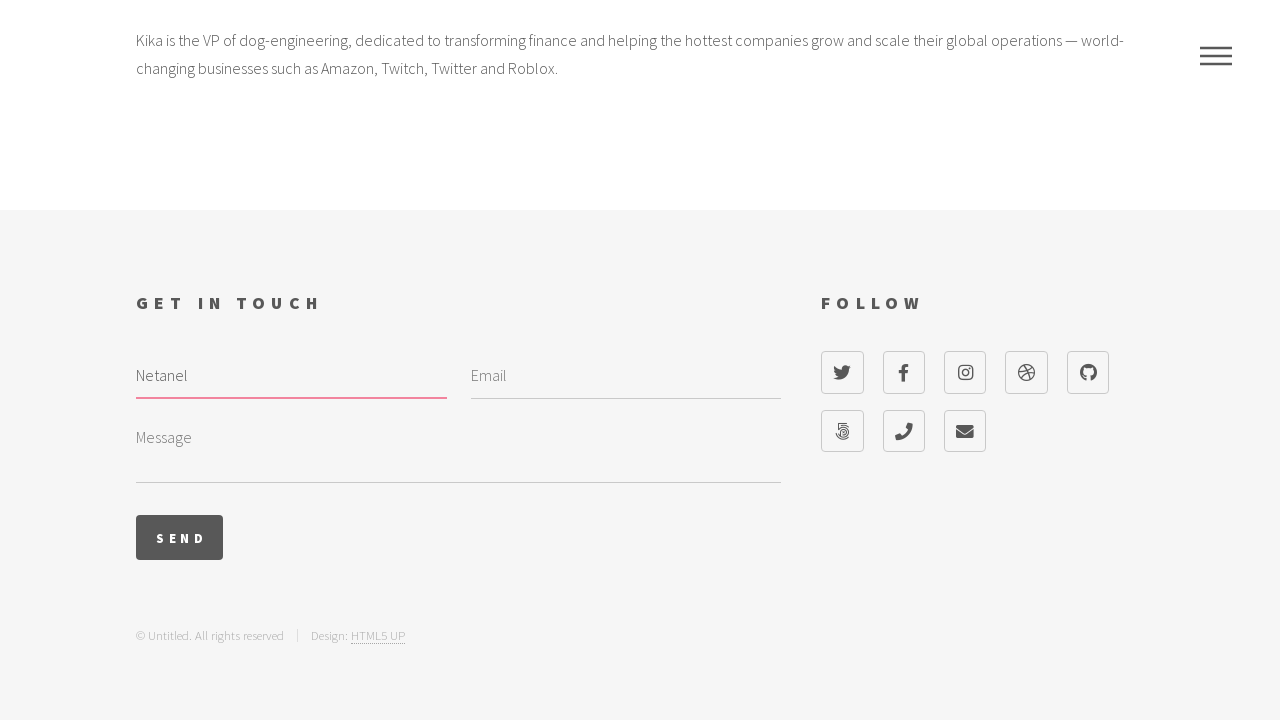

Clicked on email field at (626, 375) on input[name='email']
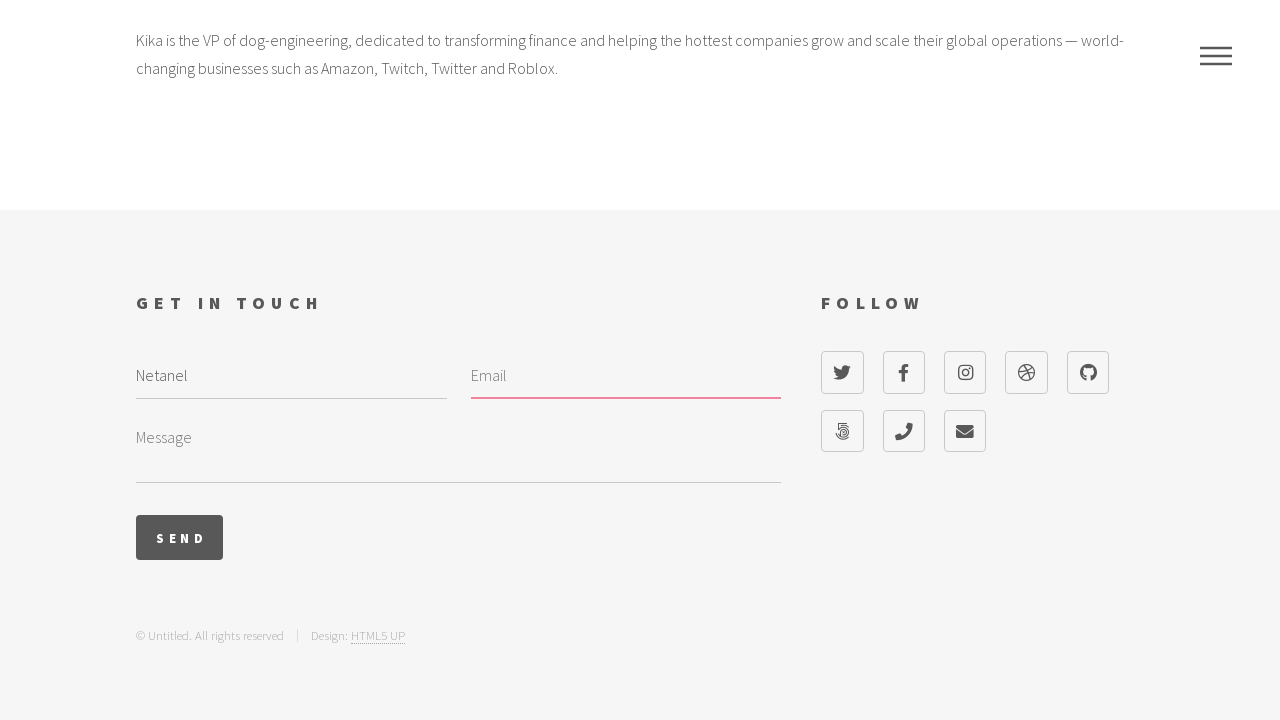

Filled email field with 'nnati9292@gmail.com' on input[name='email']
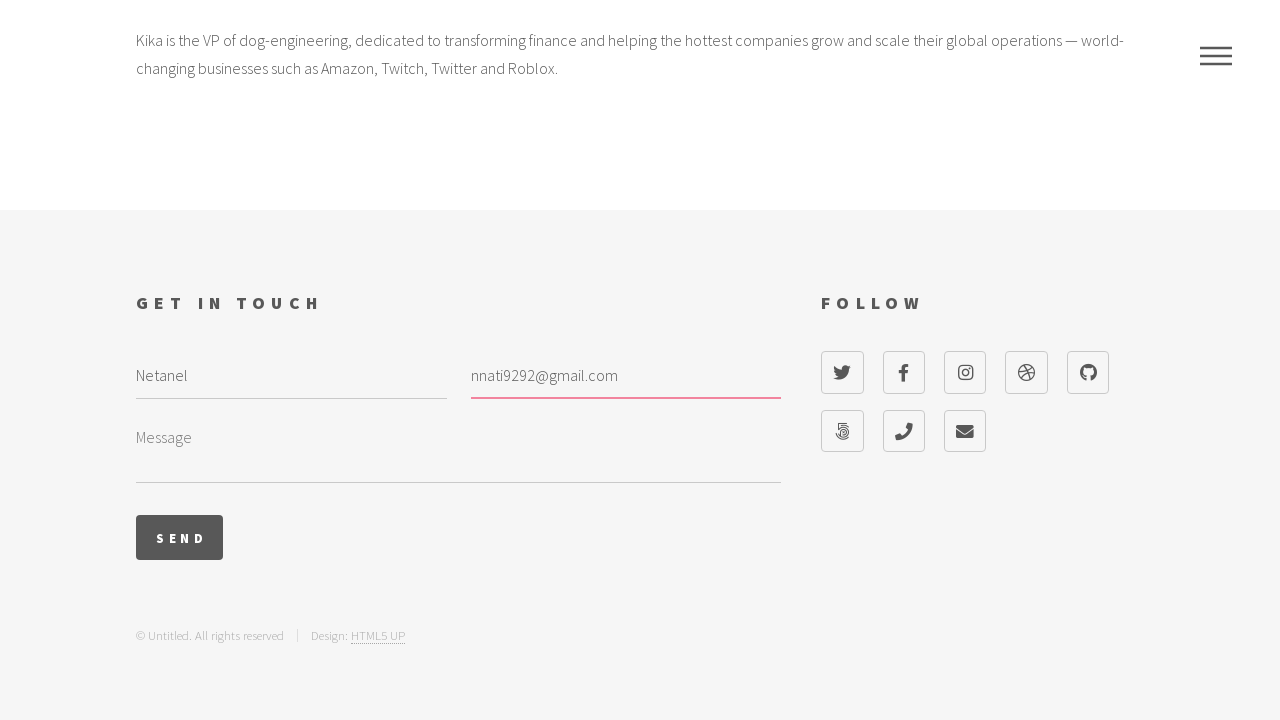

Scrolled message field into view
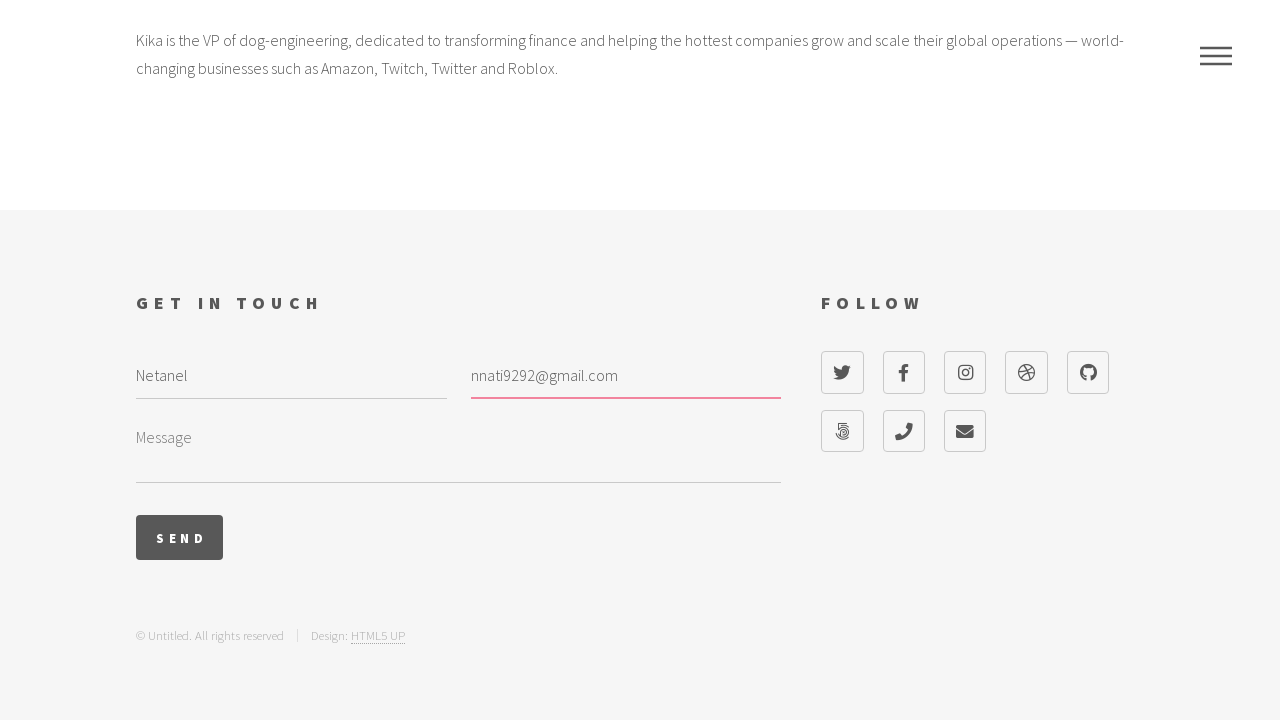

Clicked on message field at (459, 453) on textarea[name='message']
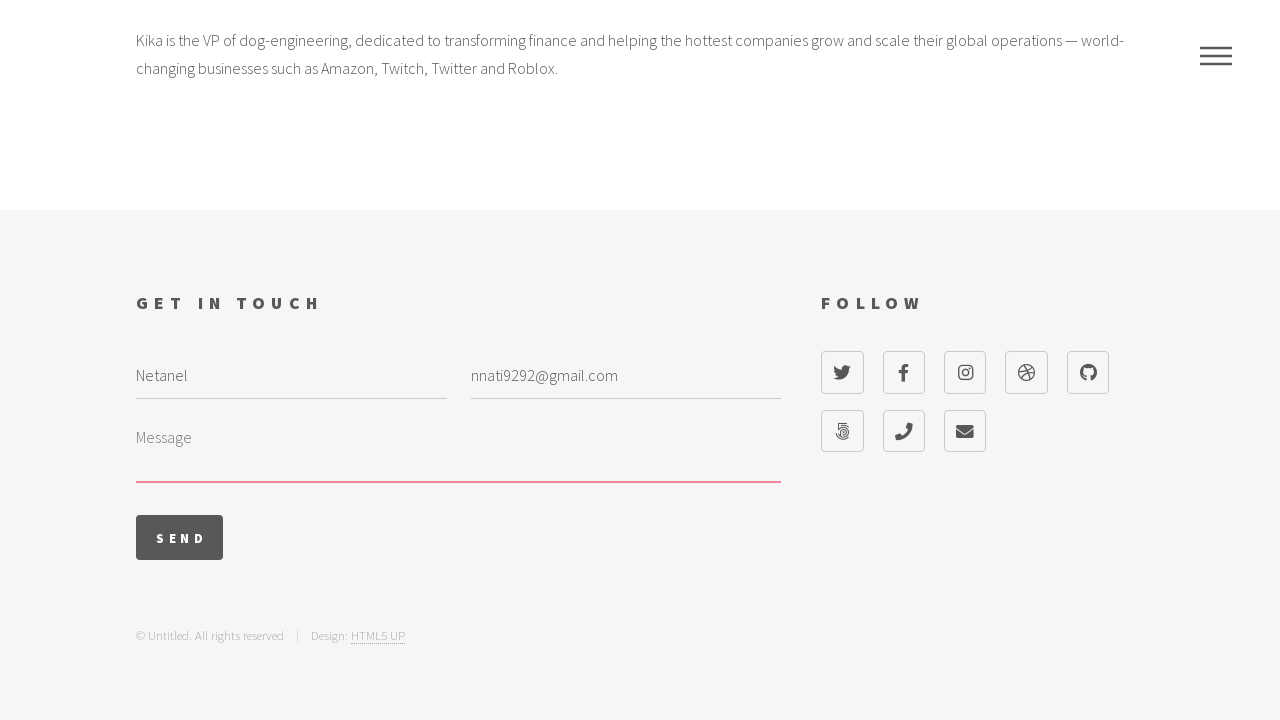

Filled message field with dog-walking inquiry for Kika on textarea[name='message']
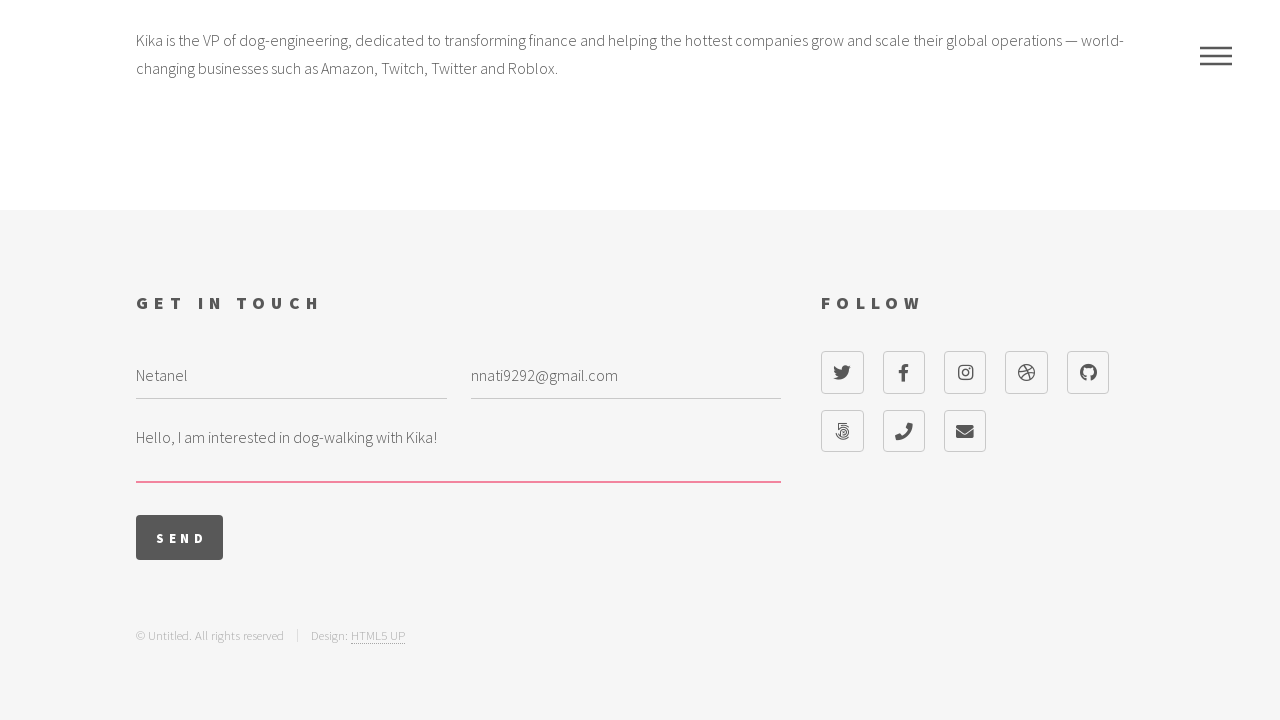

Scrolled alternate submit button into view
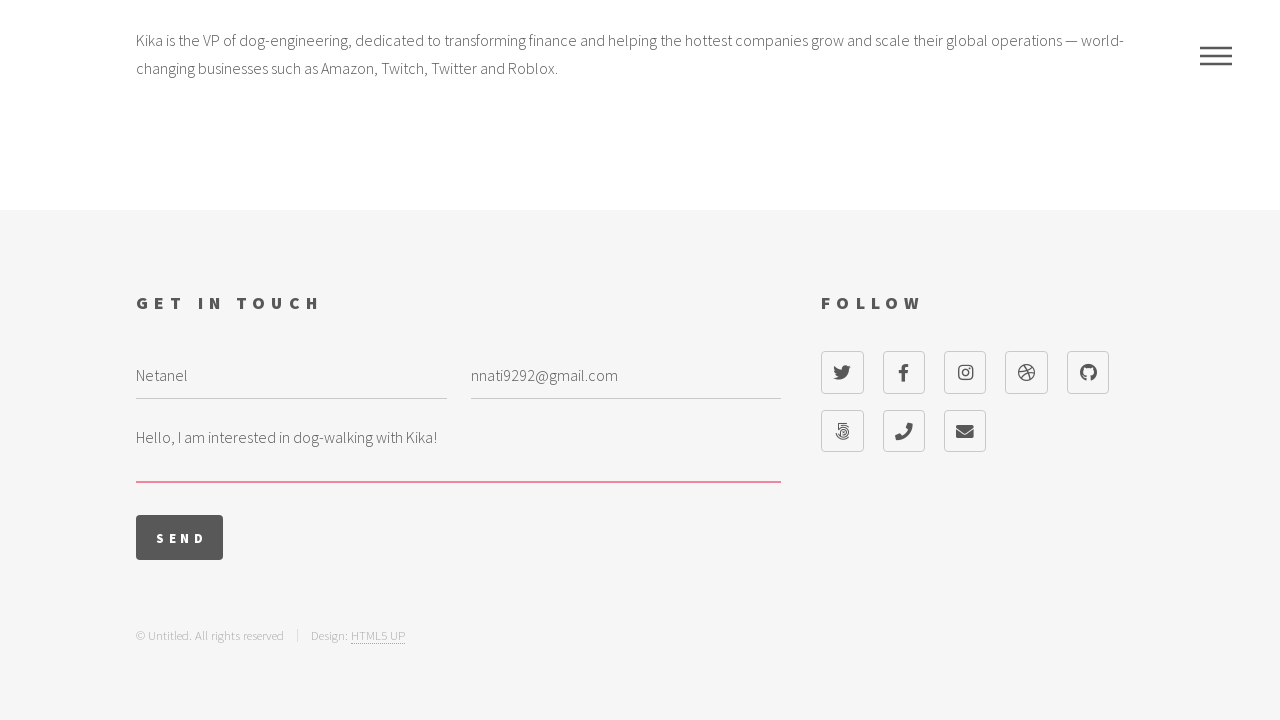

Clicked alternate submit button to send contact form at (180, 538) on input[type='submit']
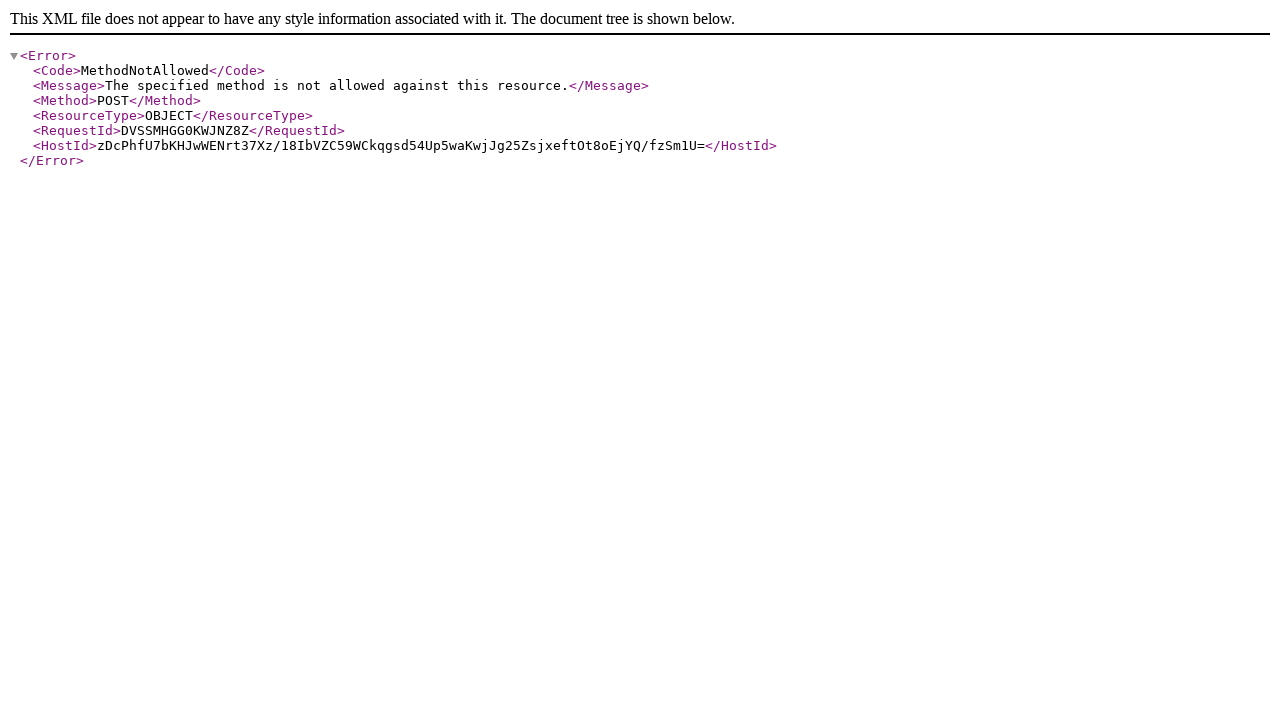

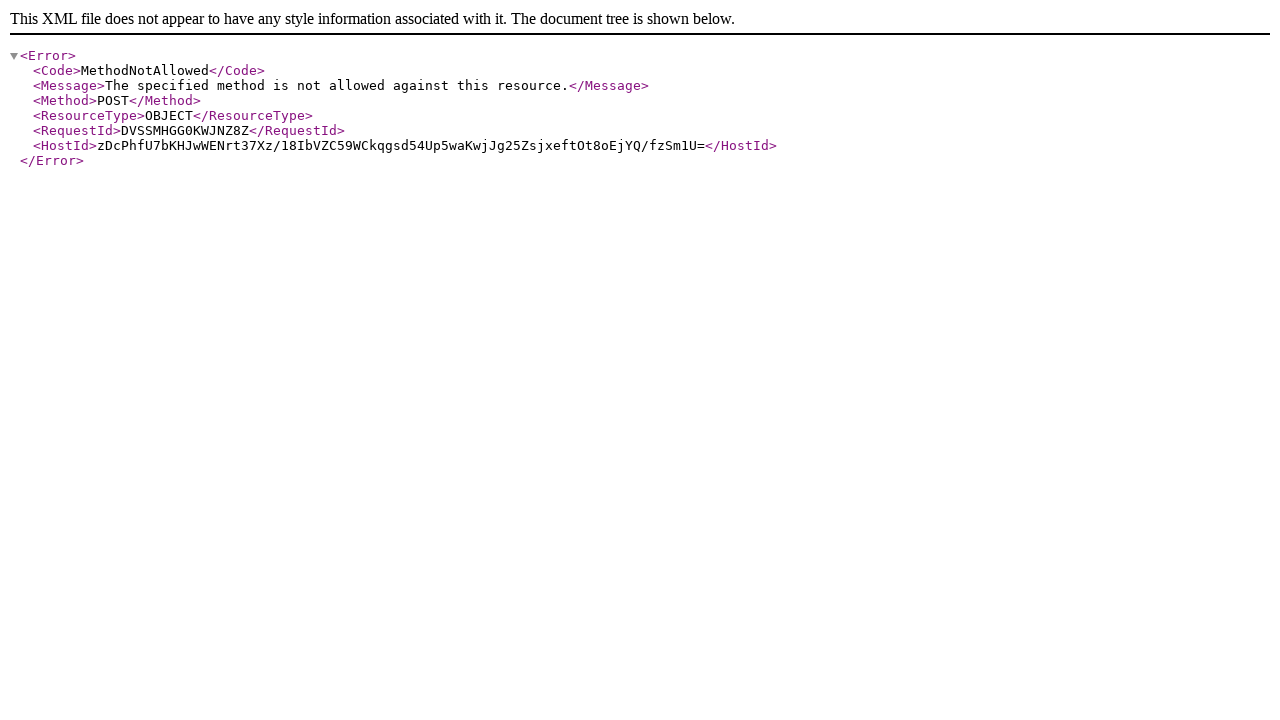